Tests drag and drop functionality by dragging an element to a new position on the jQuery UI draggable demo page

Starting URL: https://jqueryui.com/draggable/

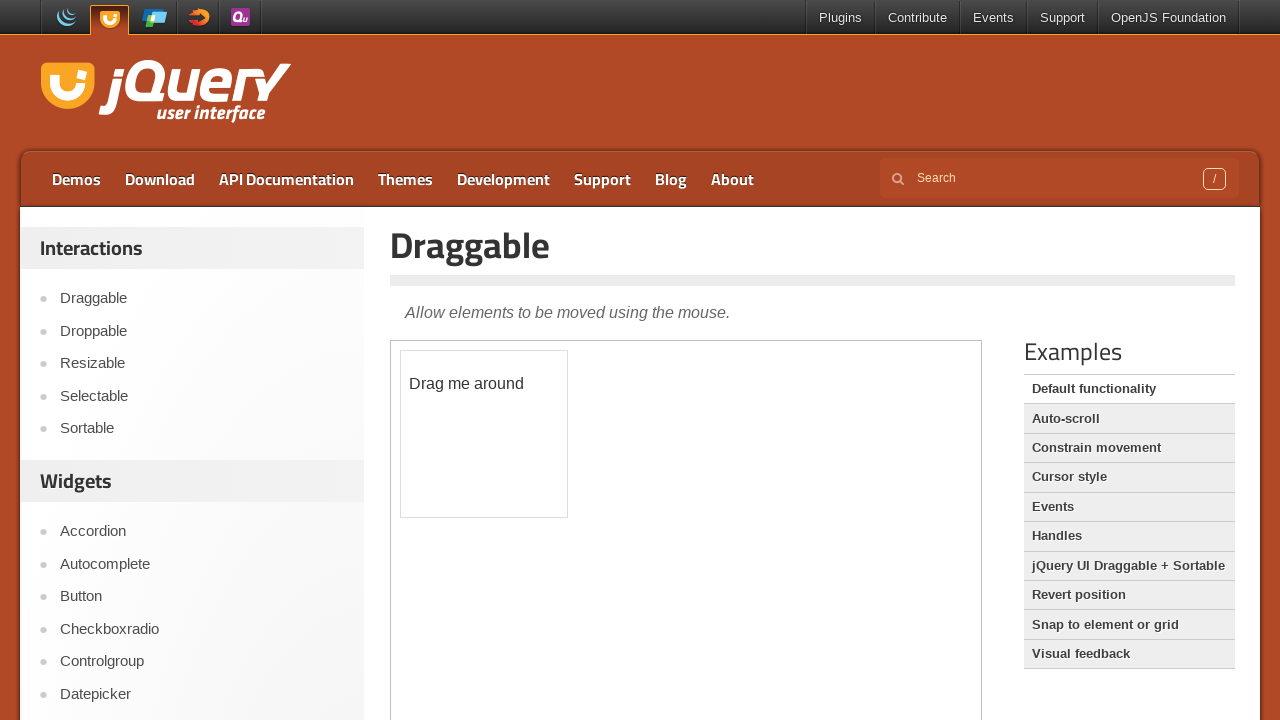

Located the demo iframe containing the draggable element
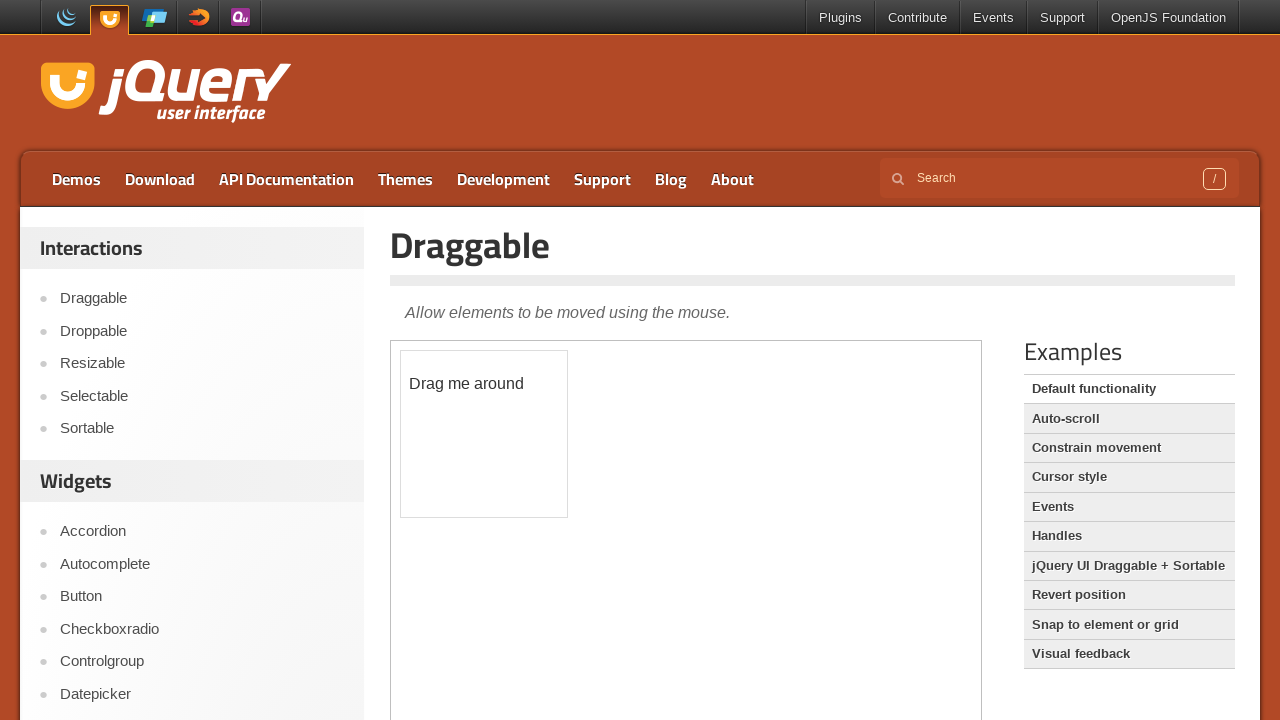

Located the draggable element with ID 'draggable'
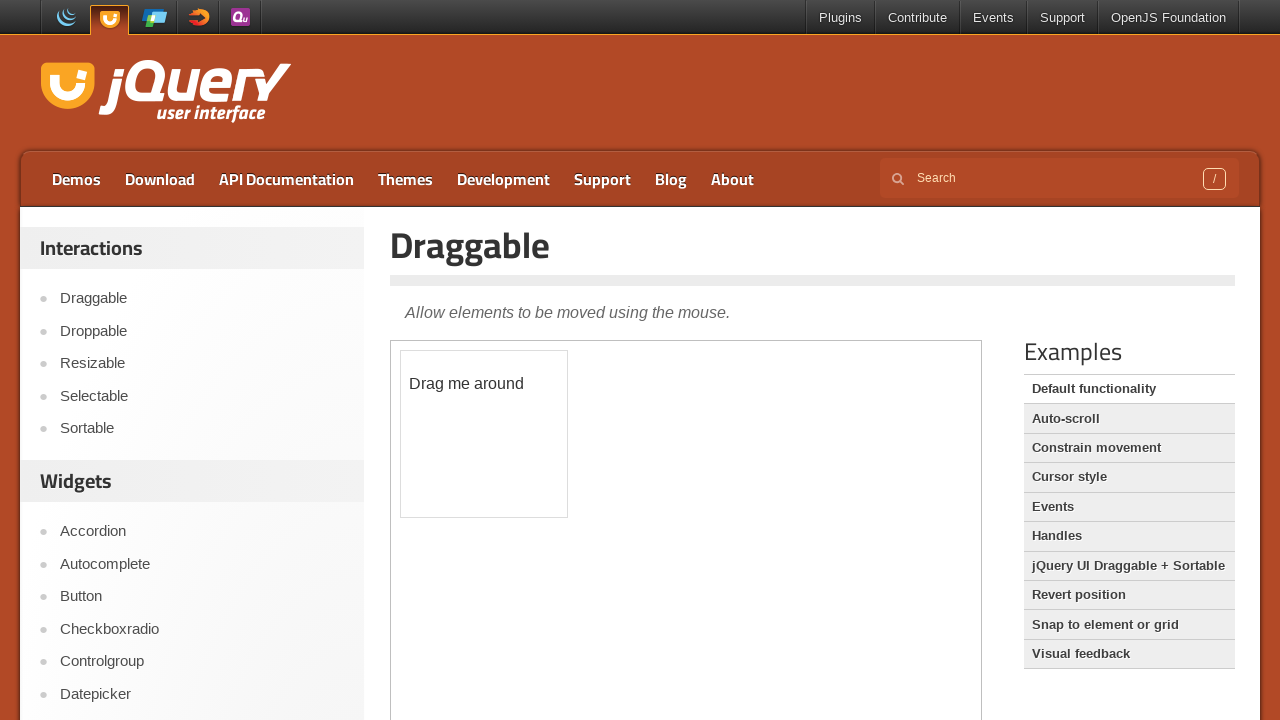

Dragged the element 25px right and 40px down to new position at (426, 391)
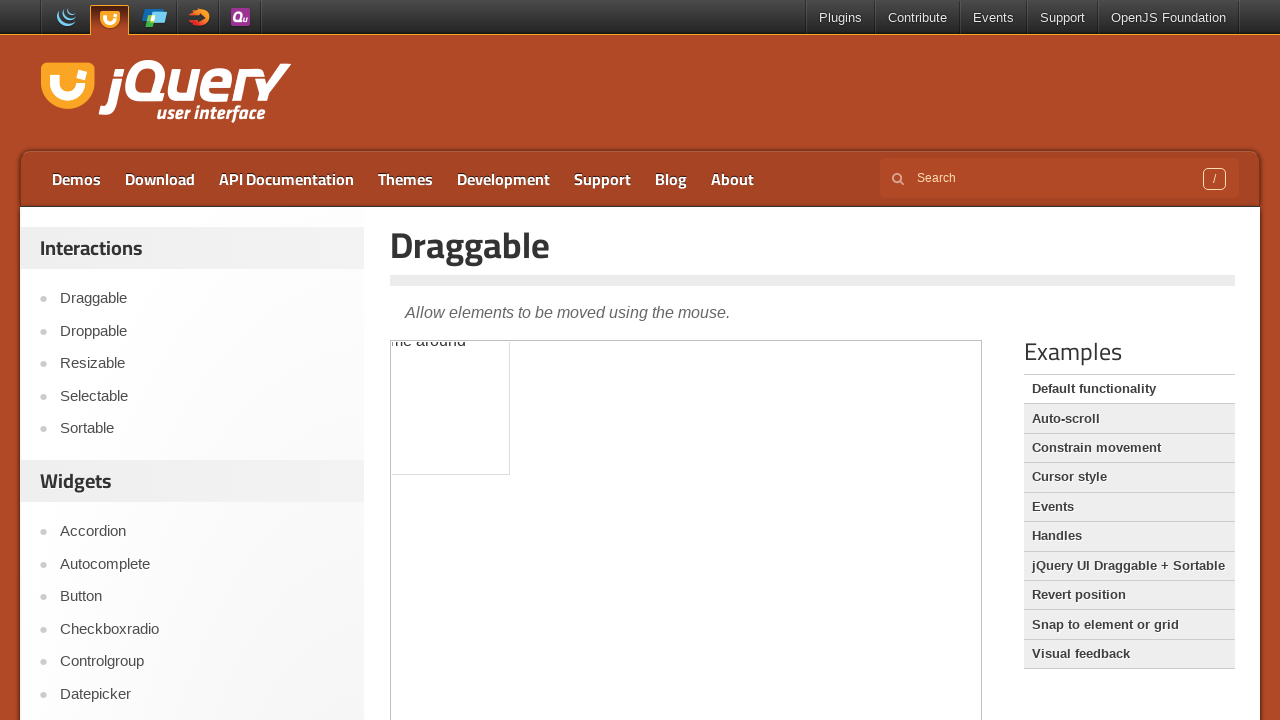

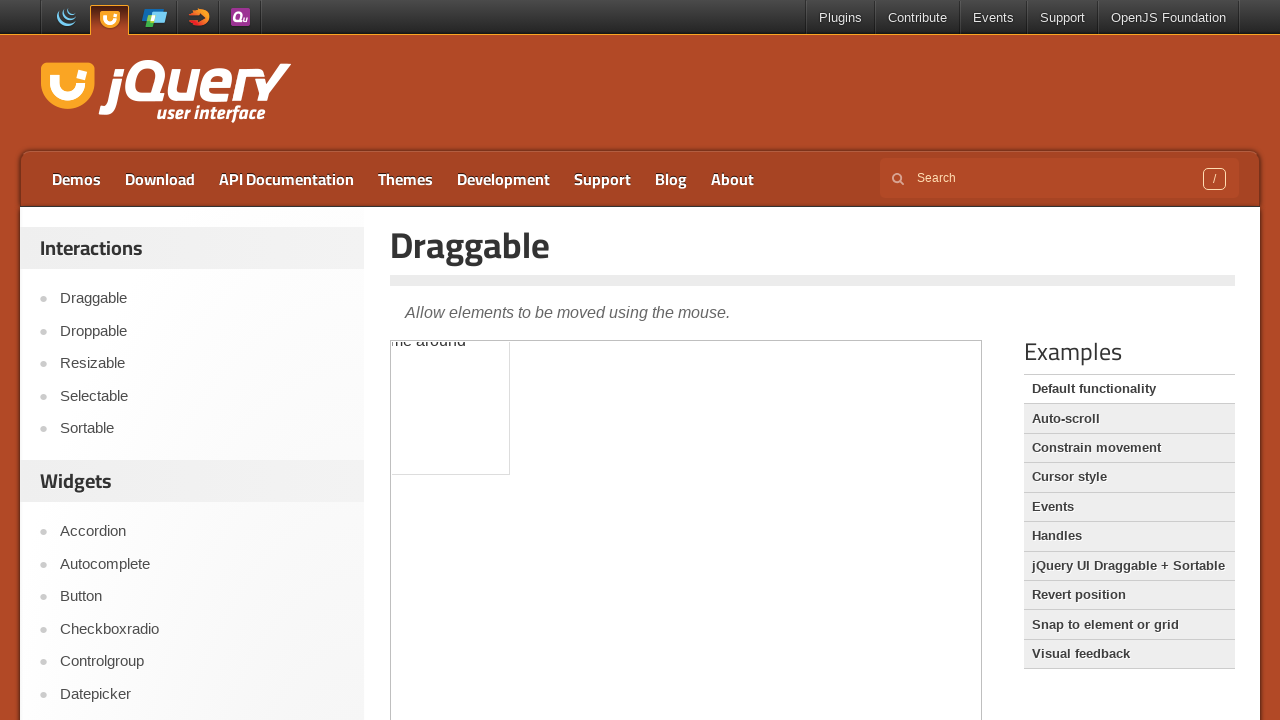